Tests a percentage calculator by entering values into three input fields and verifying the values were entered correctly

Starting URL: http://www.calculator.net/percent-calculator.html

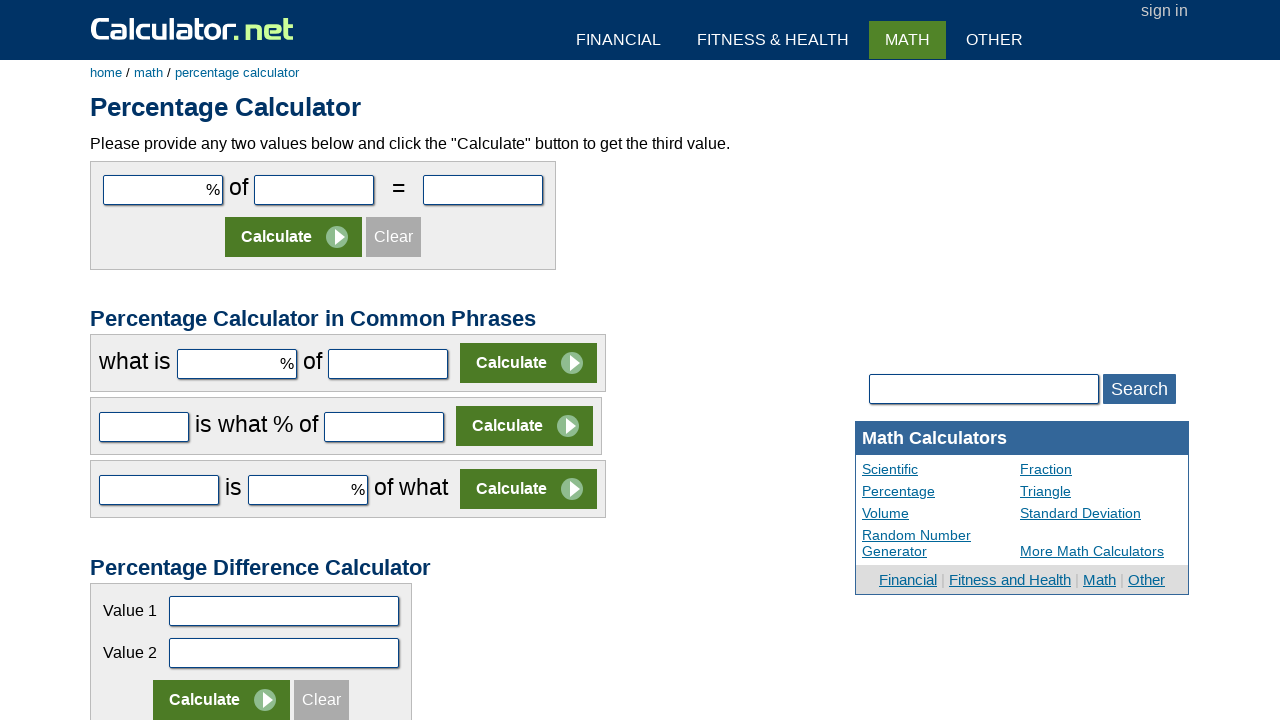

Entered 500 in the first number field on #cpar1
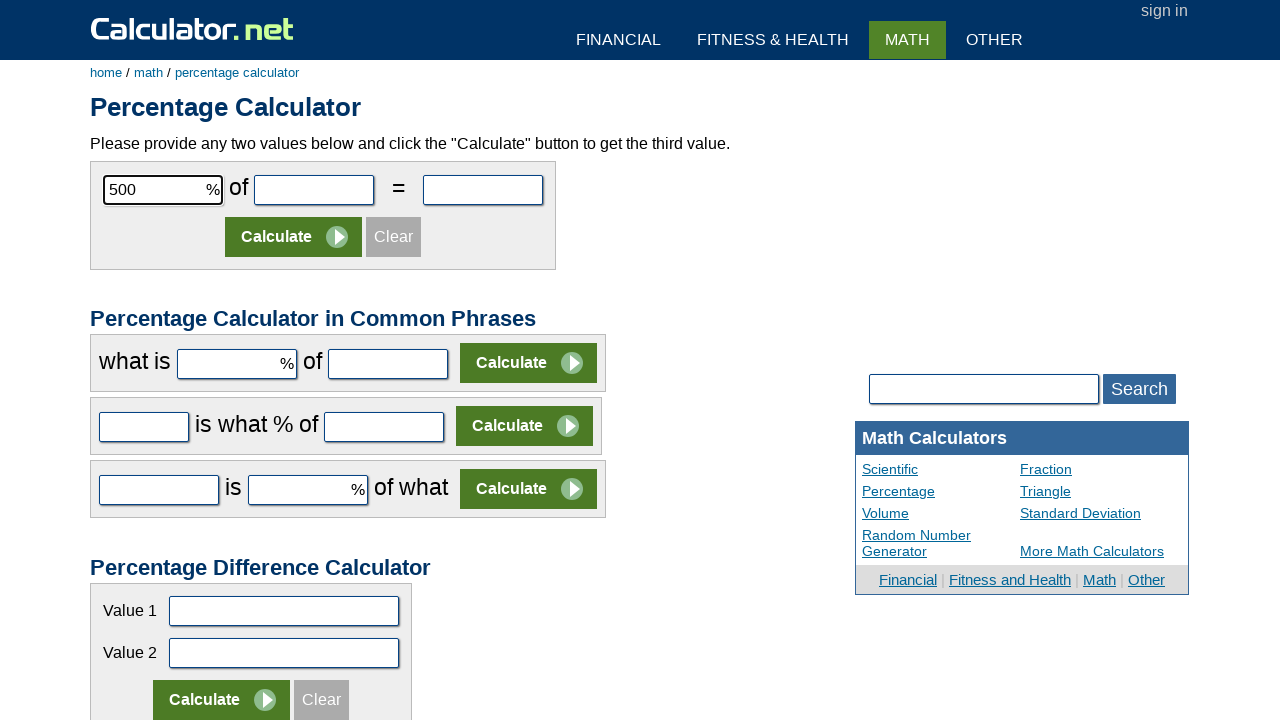

Entered 200 in the second number field on #cpar2
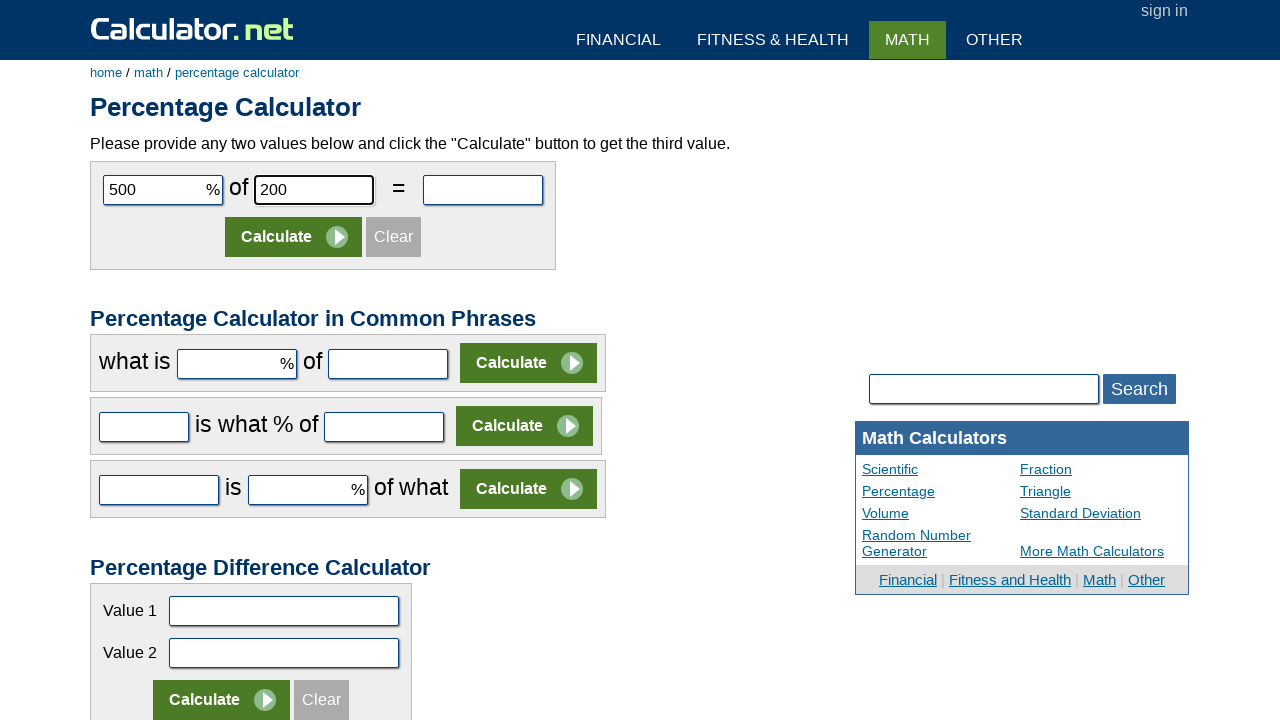

Entered 300 in the third number field on #cpar3
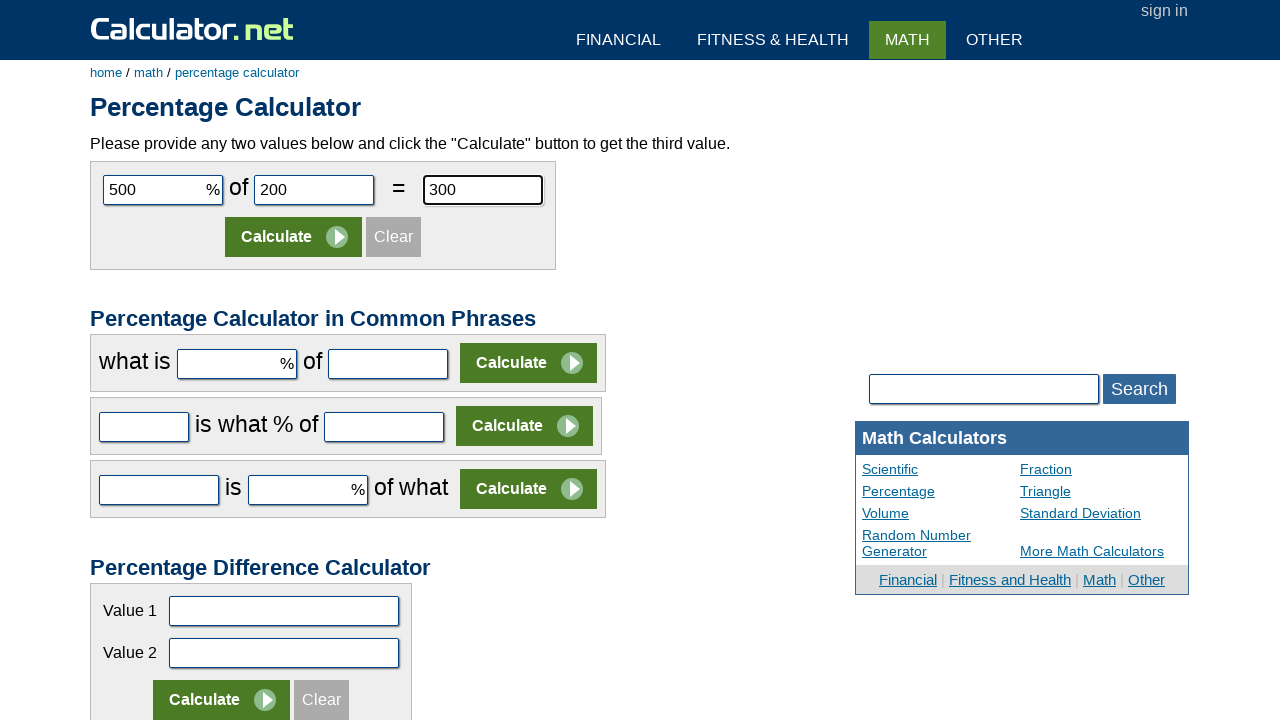

Waited for values to be set
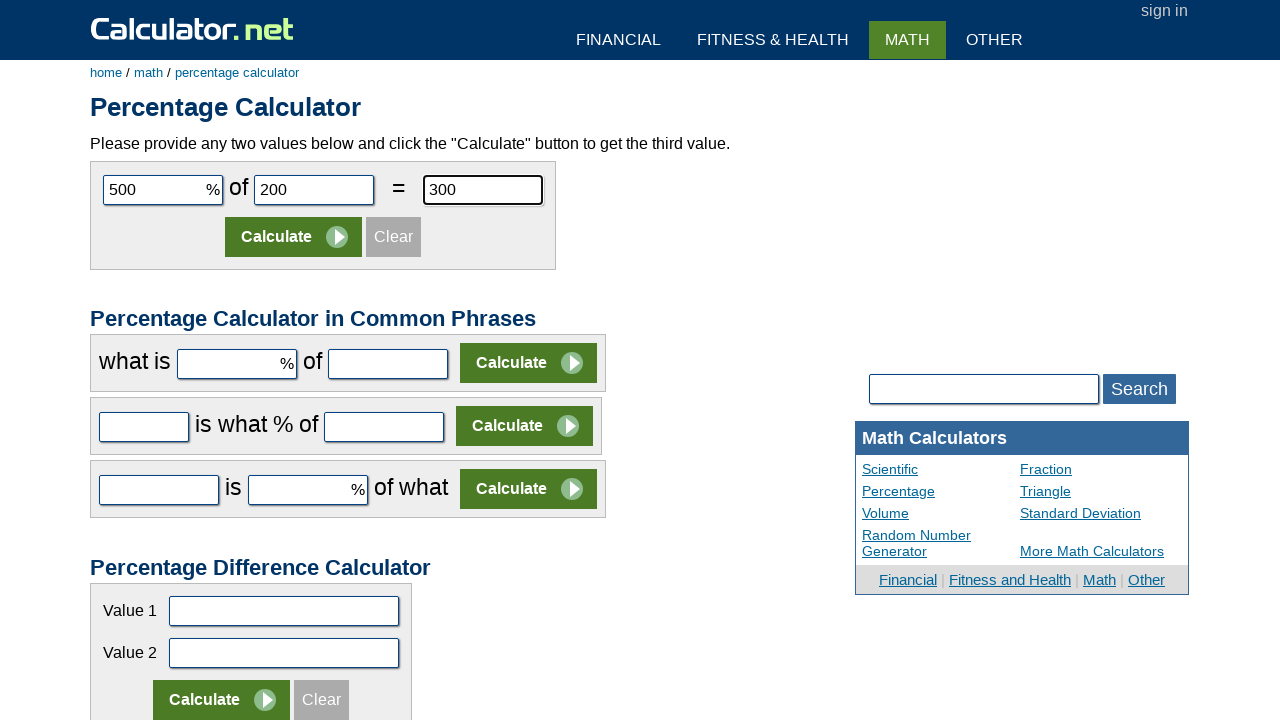

Verified first field contains 500
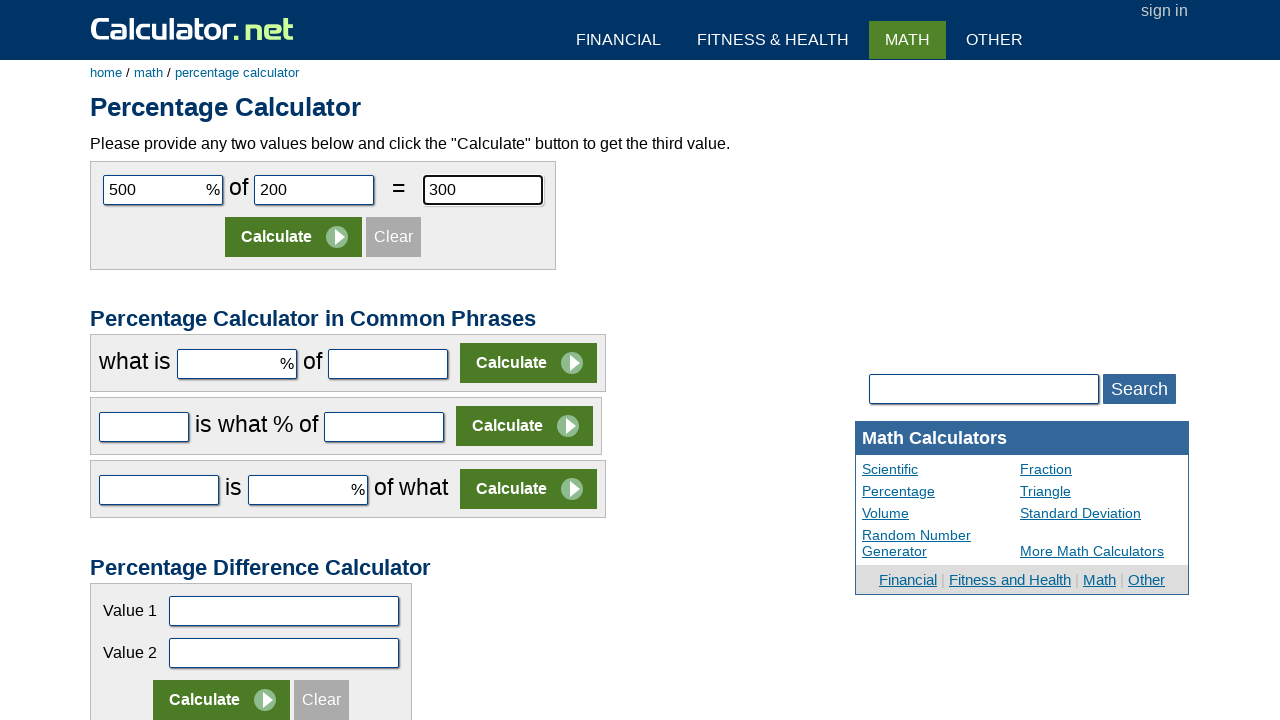

Verified second field contains 200
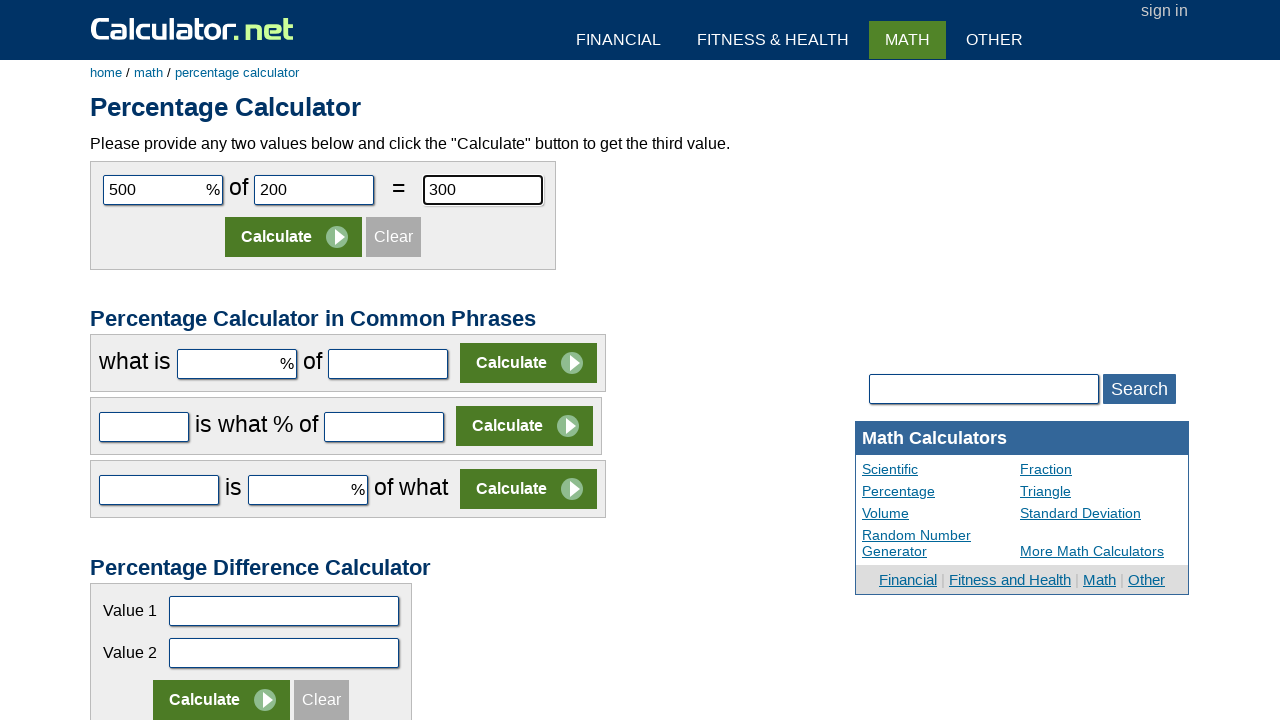

Verified third field contains 300
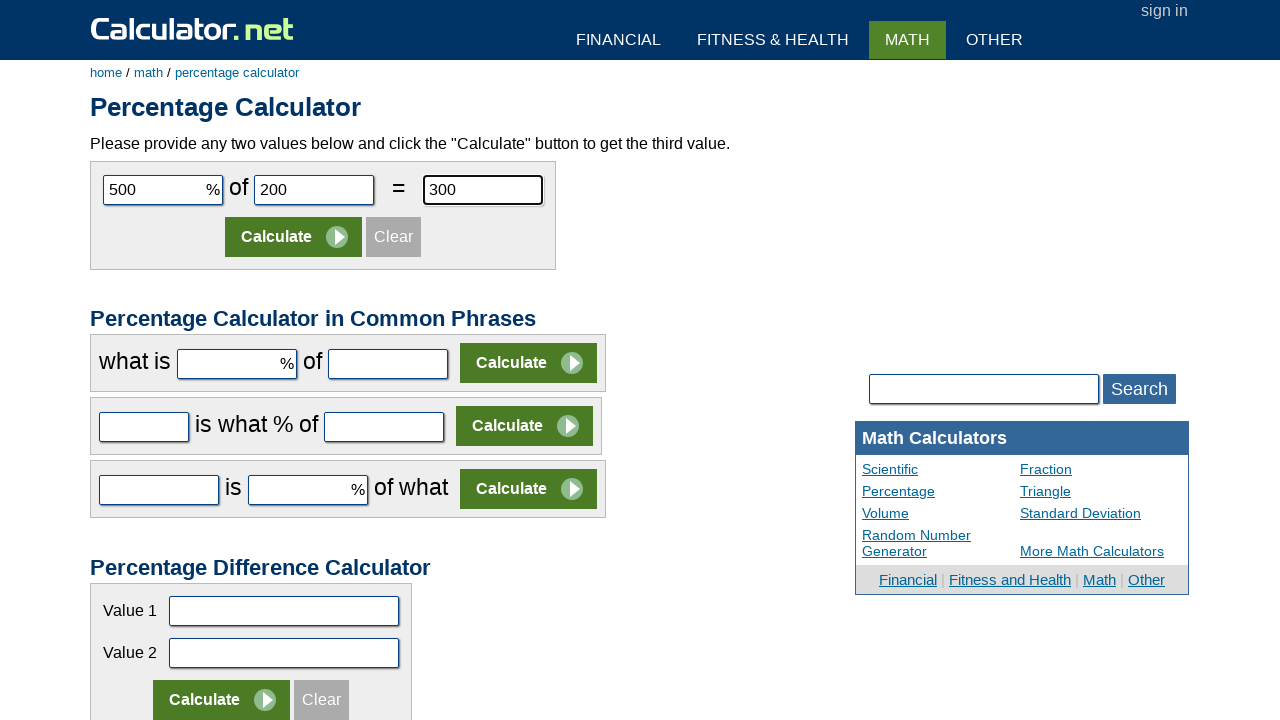

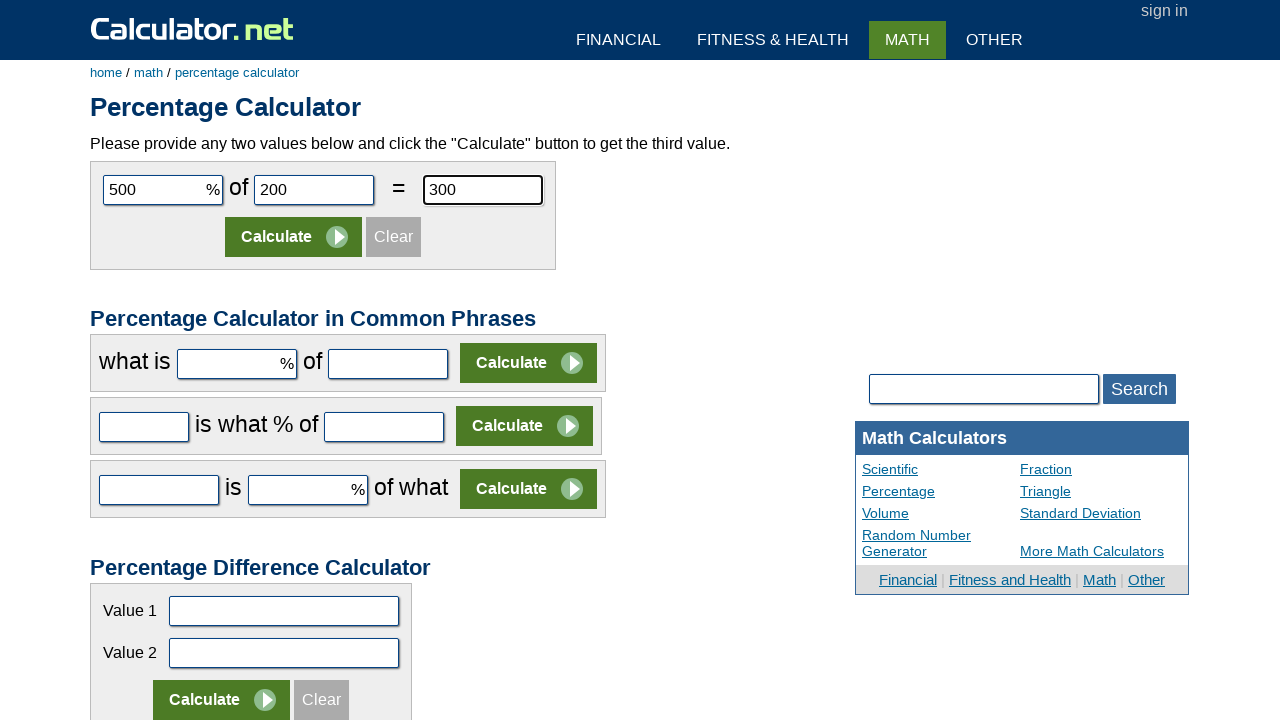